Tests form submission functionality on Qxf2 tutorial page by filling name, email, and phone fields, then clicking the submit button and verifying redirect to the success page.

Starting URL: http://qxf2.com/selenium-tutorial-main

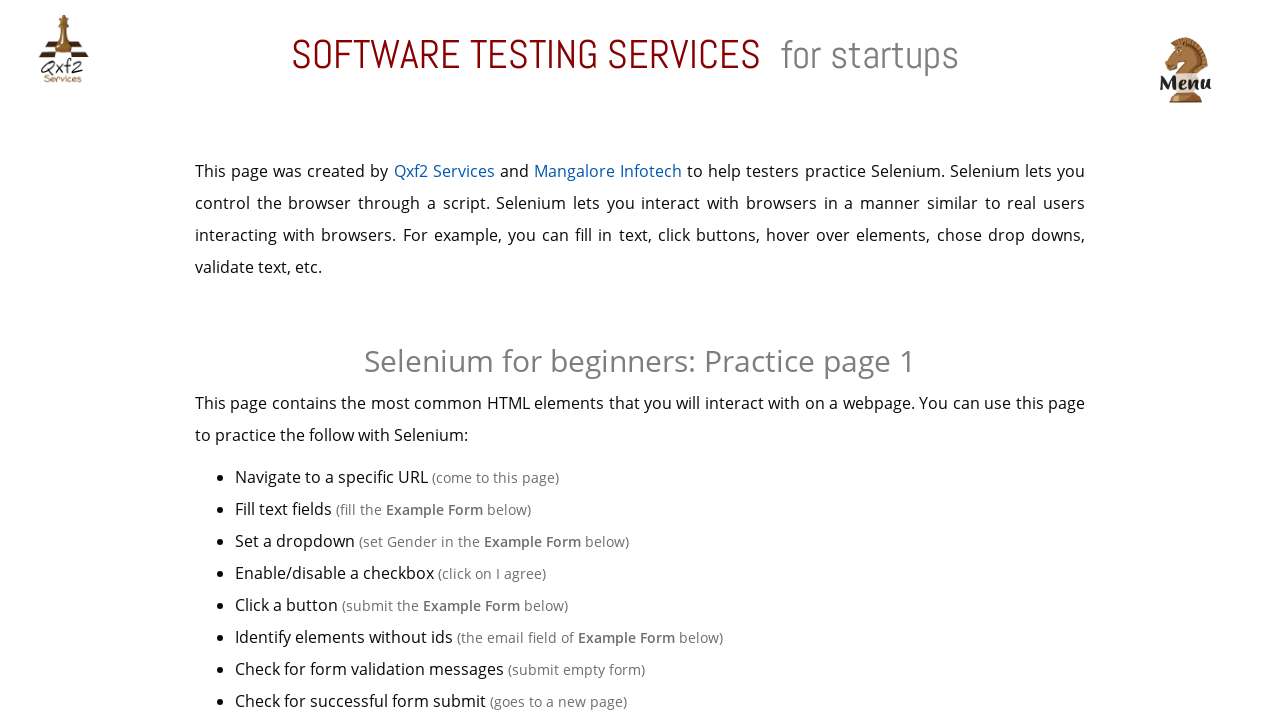

Filled name field with 'Avinash' on input#name
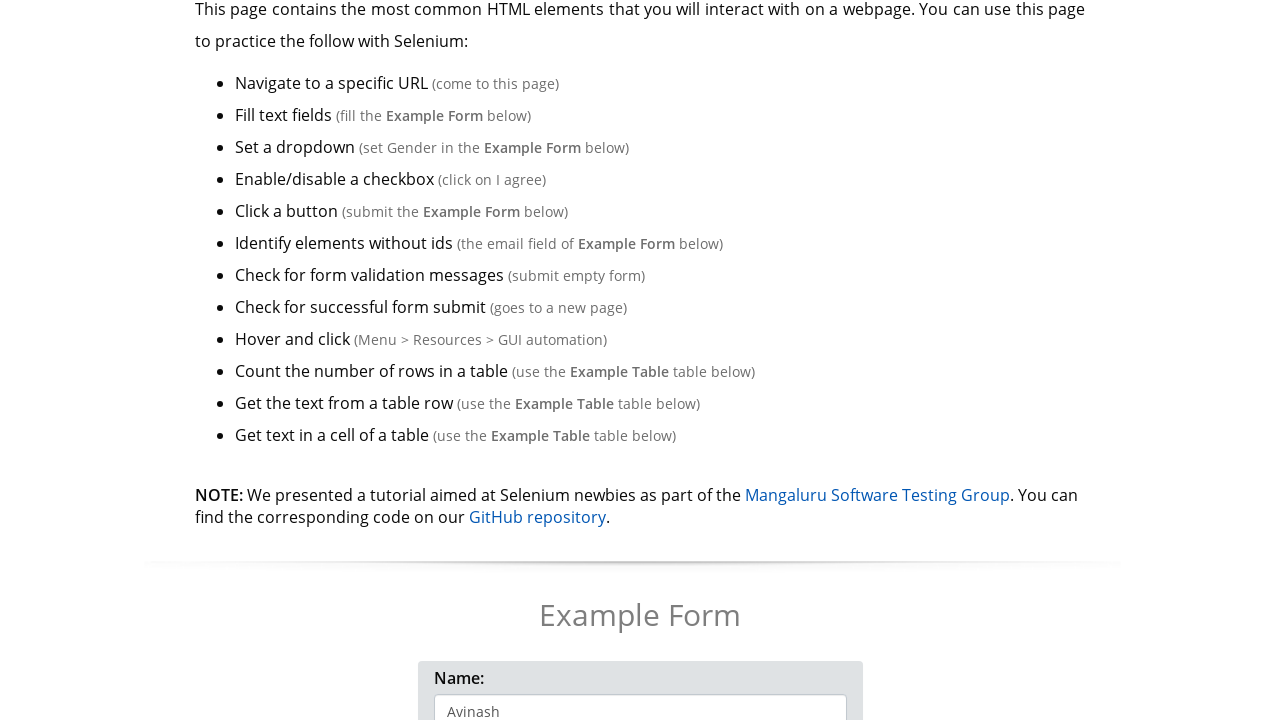

Filled email field with 'avinash@qxf2.com' on input[name='email']
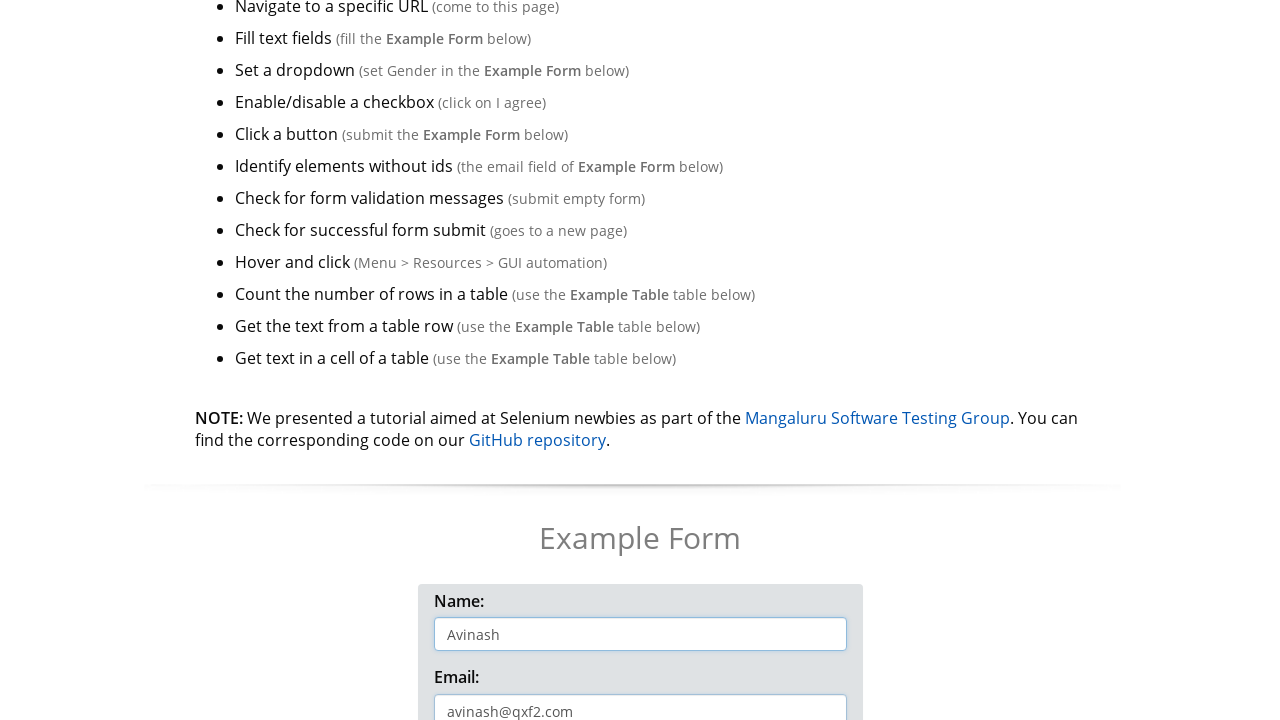

Filled phone field with '9999999999' on input#phone
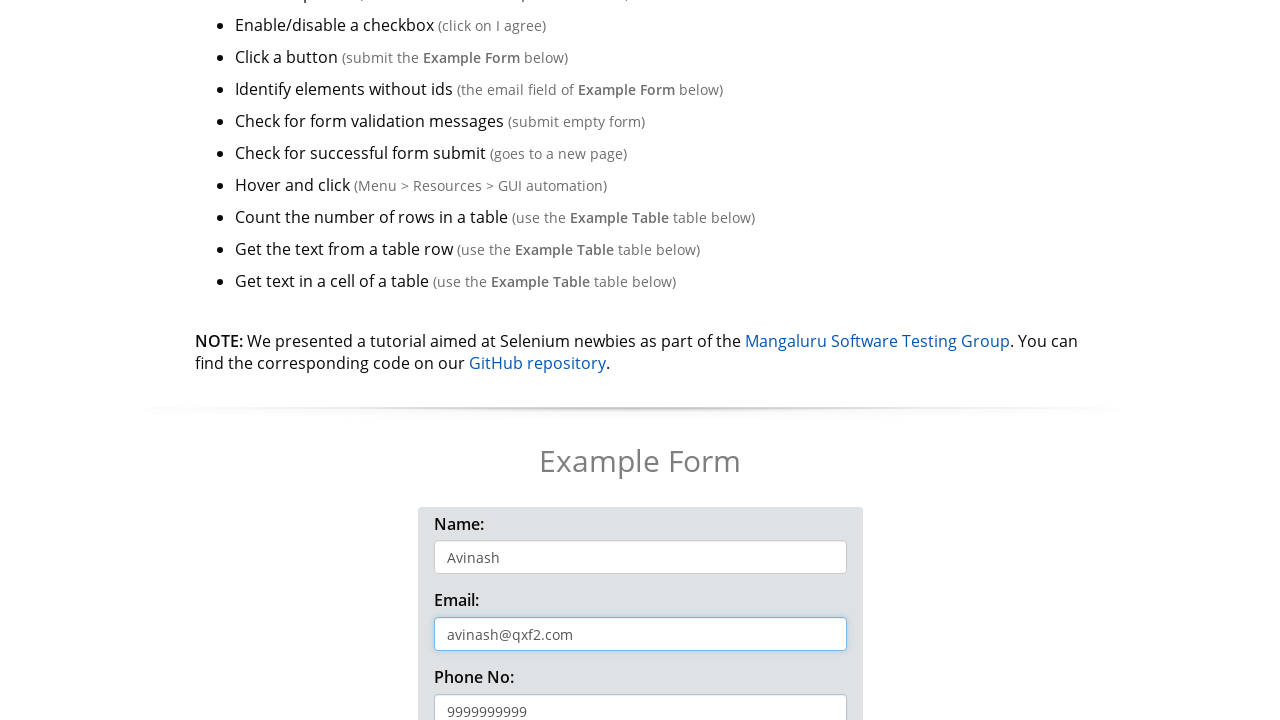

Clicked the 'Click me!' submit button at (640, 360) on button:text('Click me!')
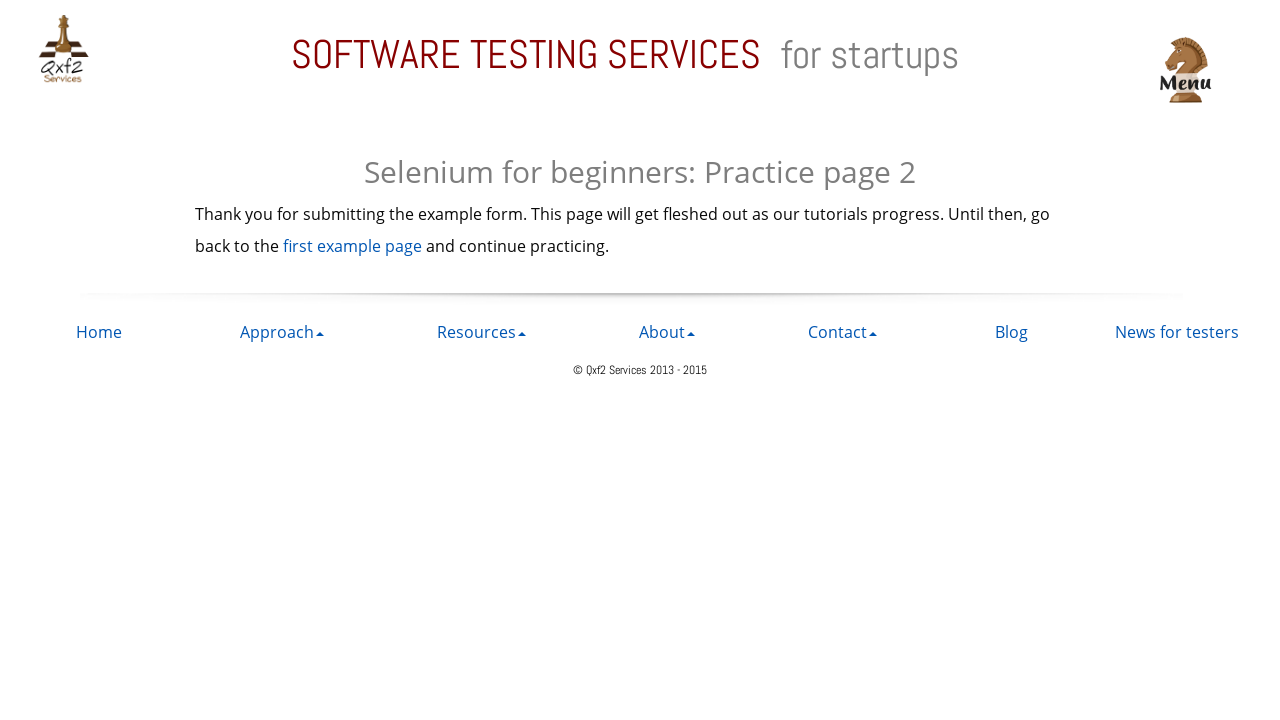

Form submitted and redirected to success page
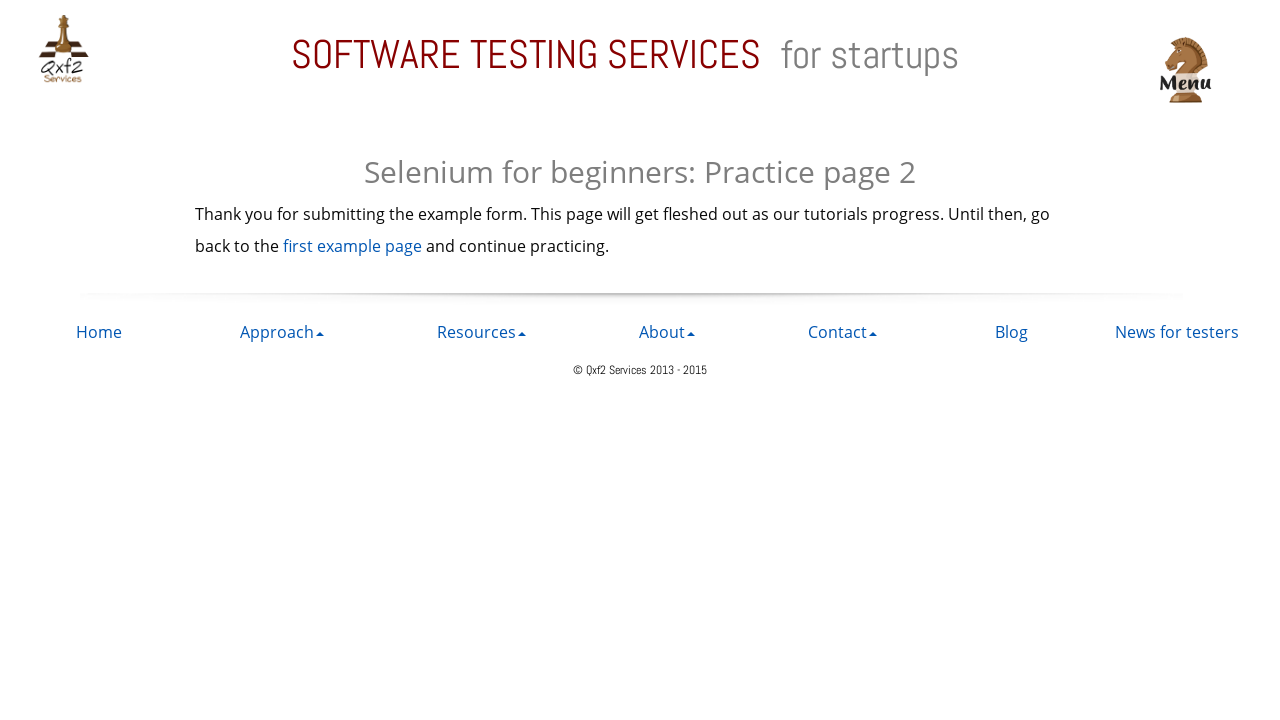

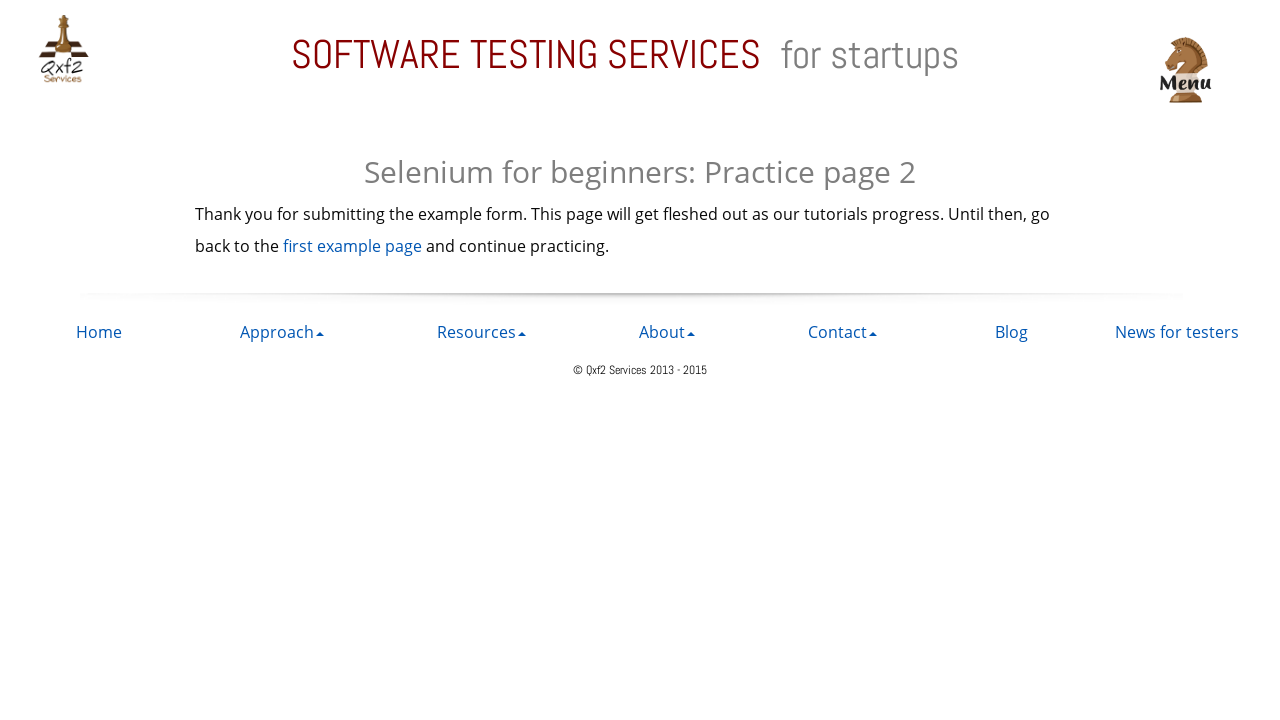